Tests the character counter functionality by entering sample text and verifying the character count displays correctly

Starting URL: https://wordcounter.net/

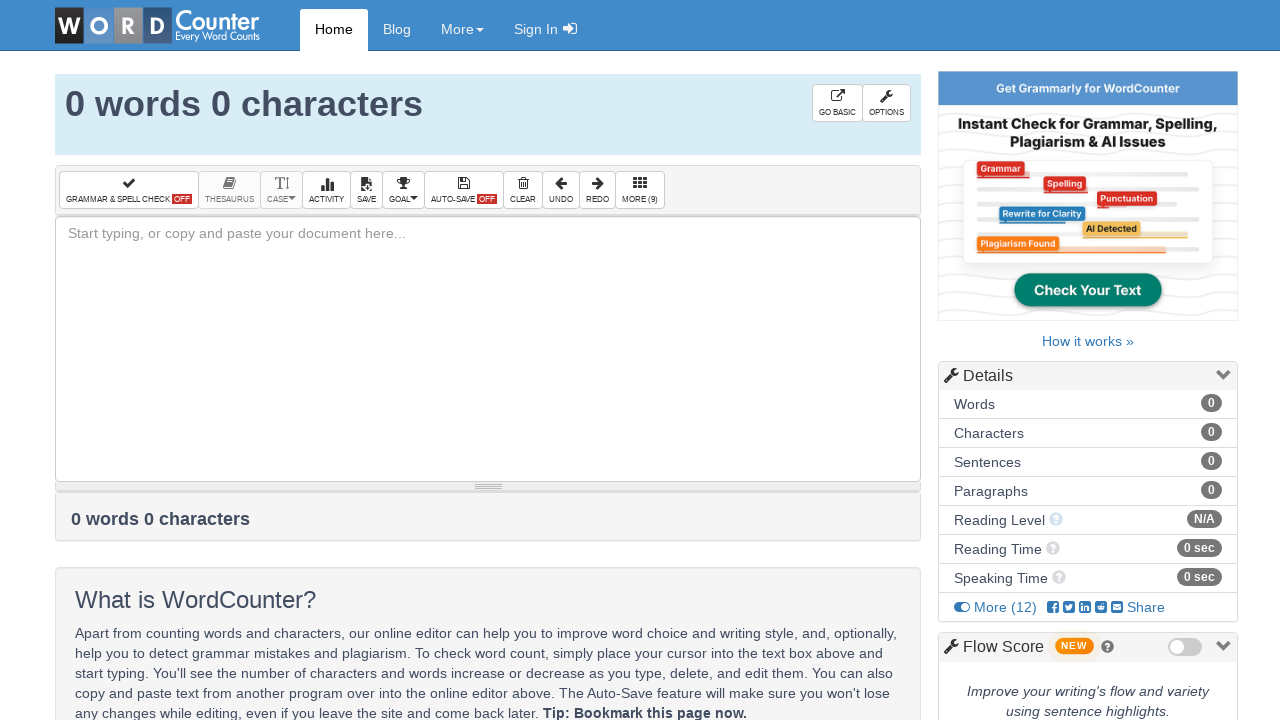

Cleared the text field on #box
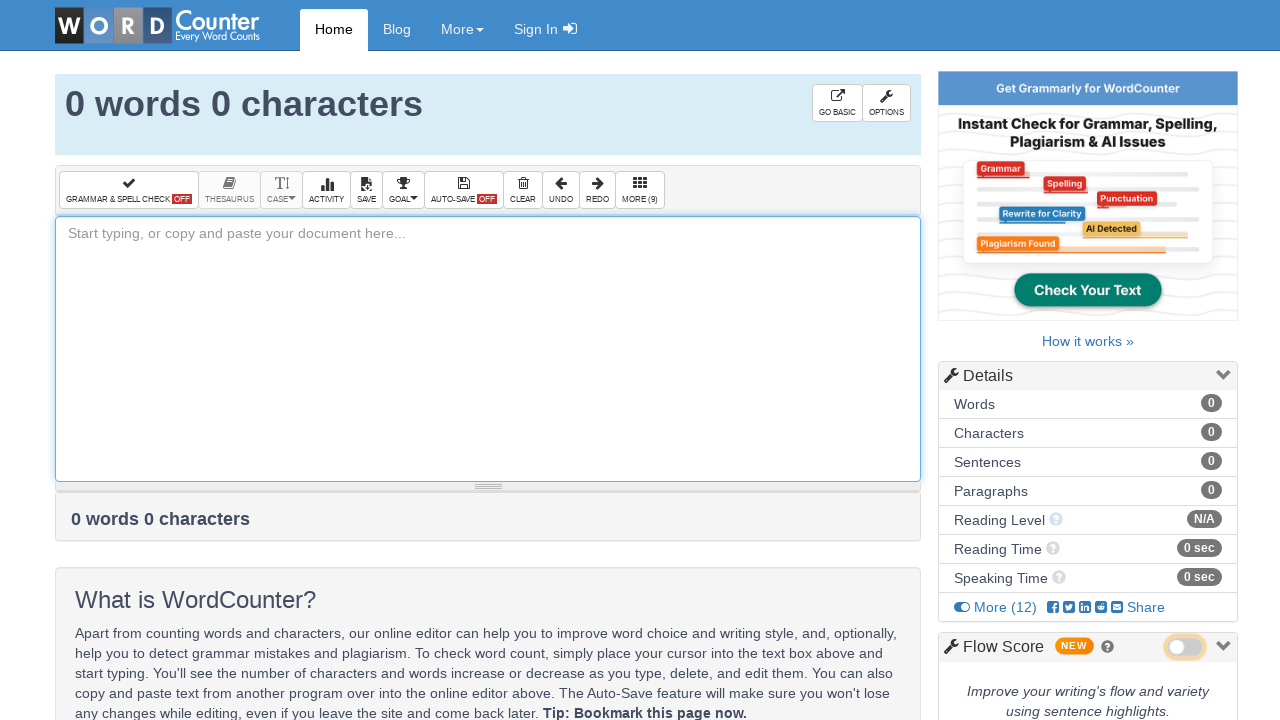

Filled text field with sample text: 'the quick brown fox jumps over the lazy sleeping dog today' on #box
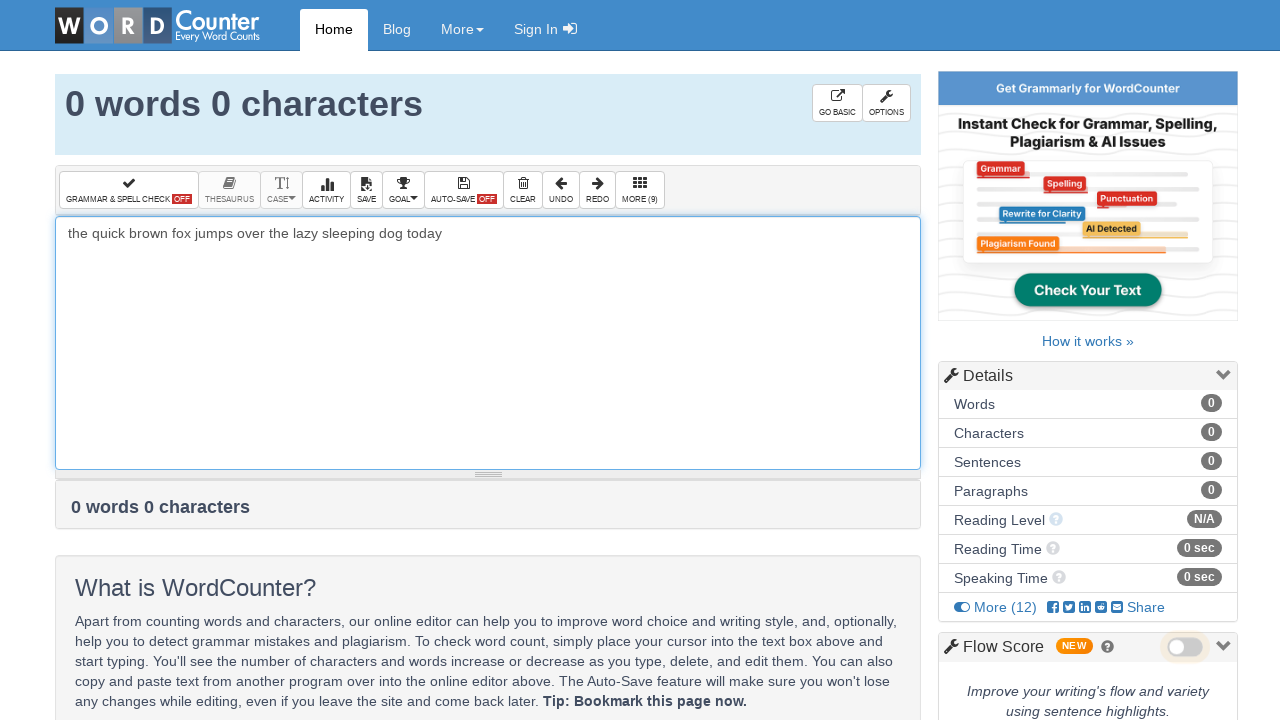

Waited 2000ms for character counter to update
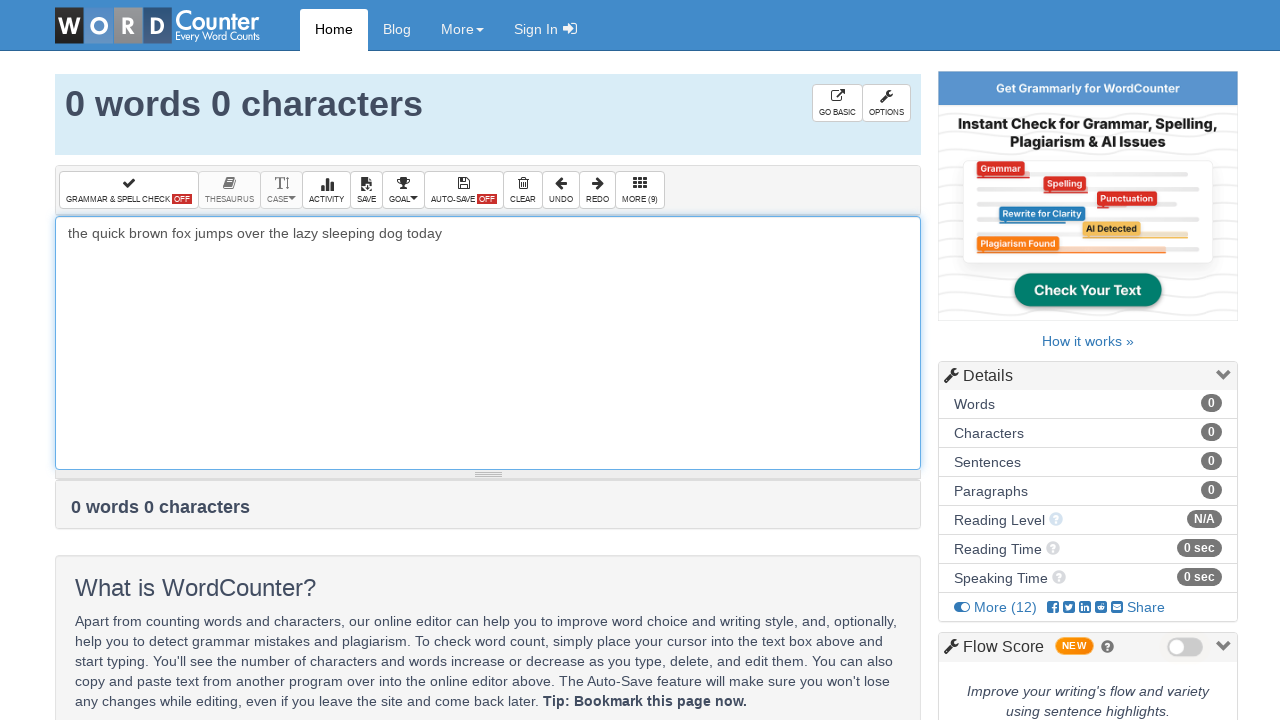

Character count element is now visible
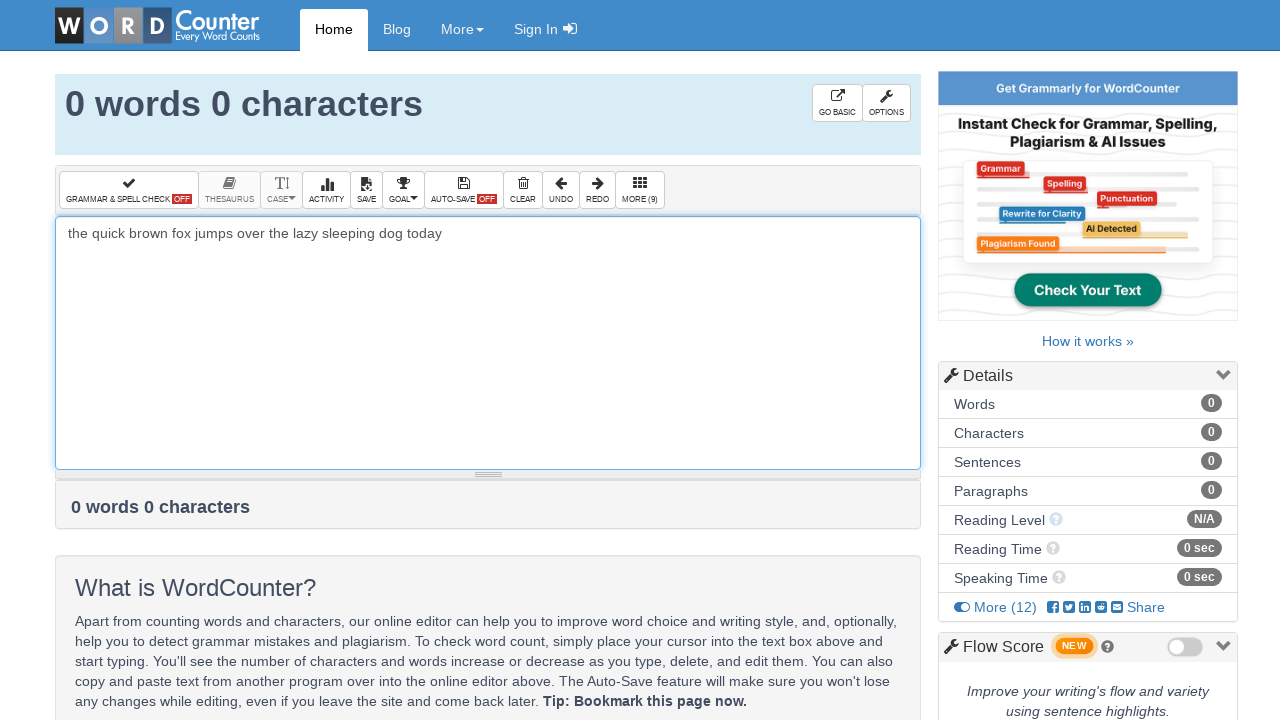

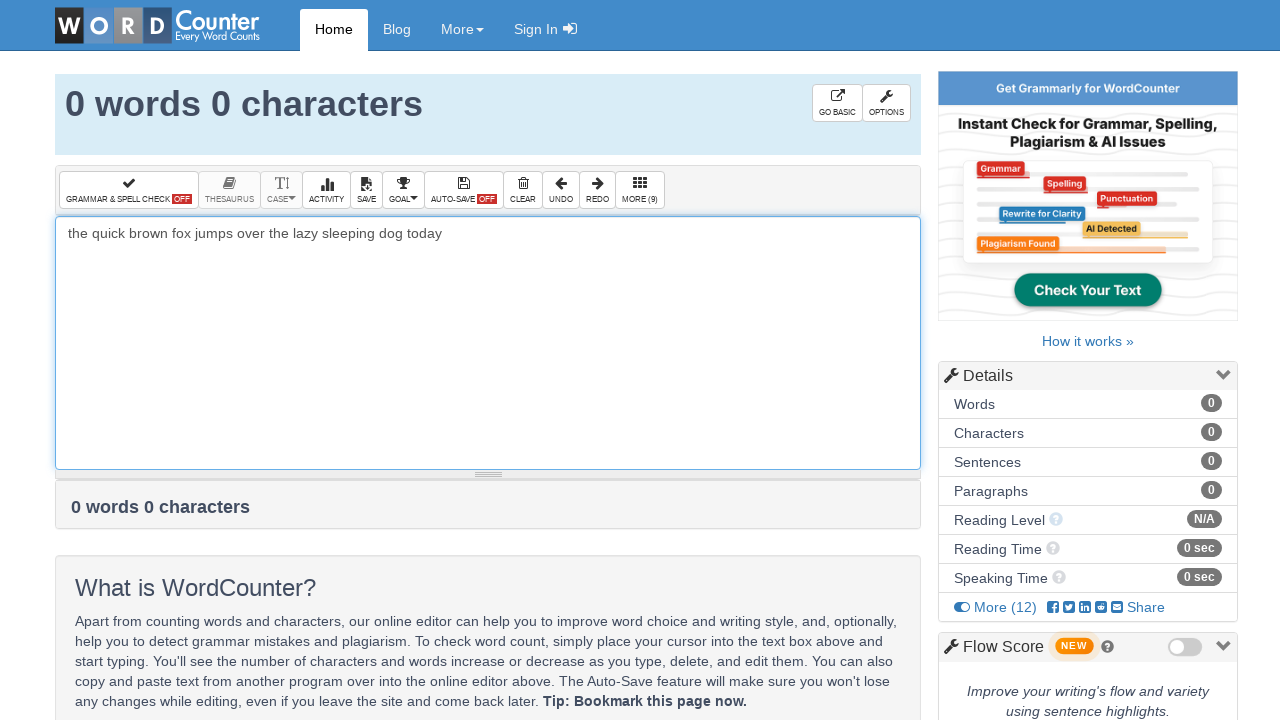